Tests keyboard interactions on an input field including typing text, using select all (Command+A), backspace to clear, and arrow key navigation

Starting URL: https://the-internet.herokuapp.com/login

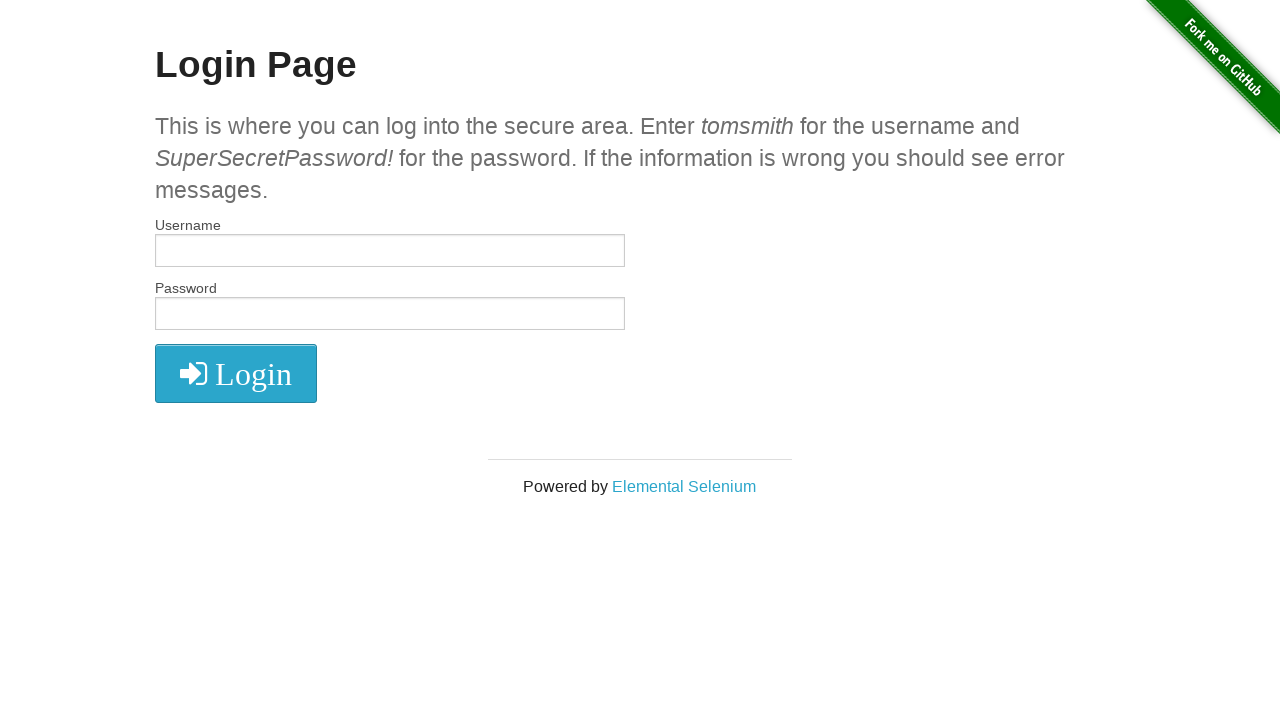

Found username input field and filled with 'anton' on #username
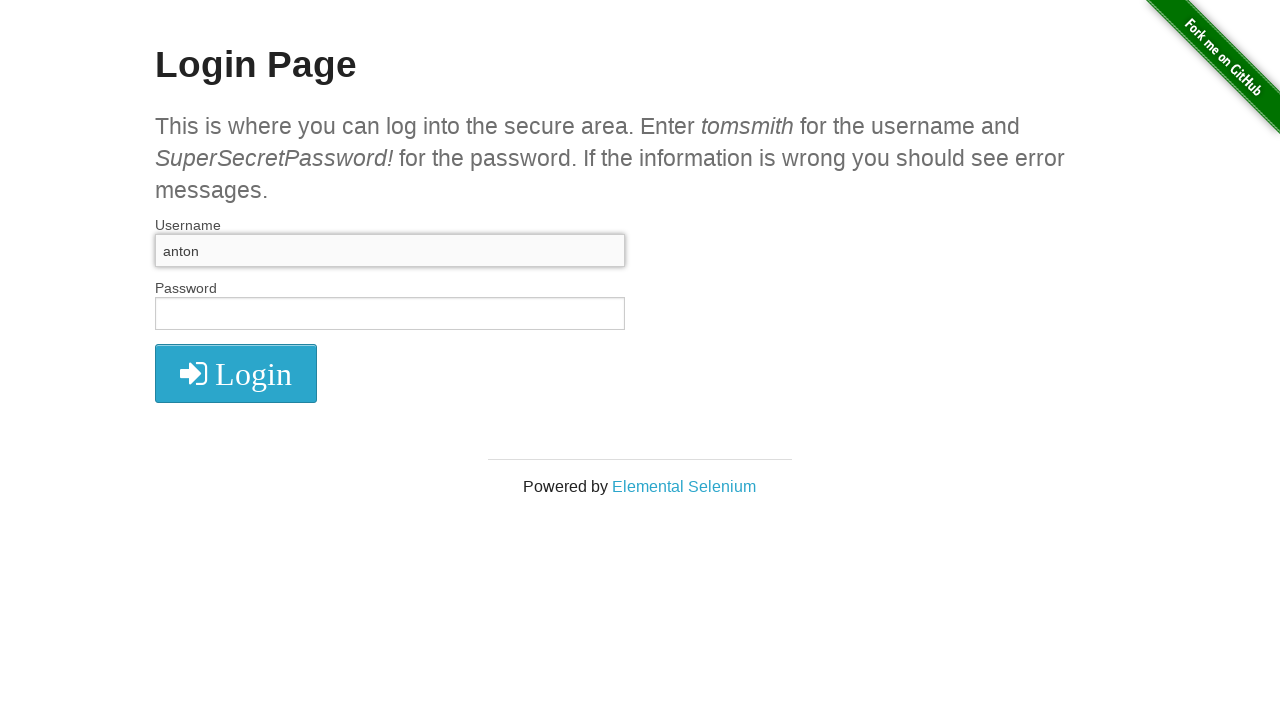

Cleared the username input field on #username
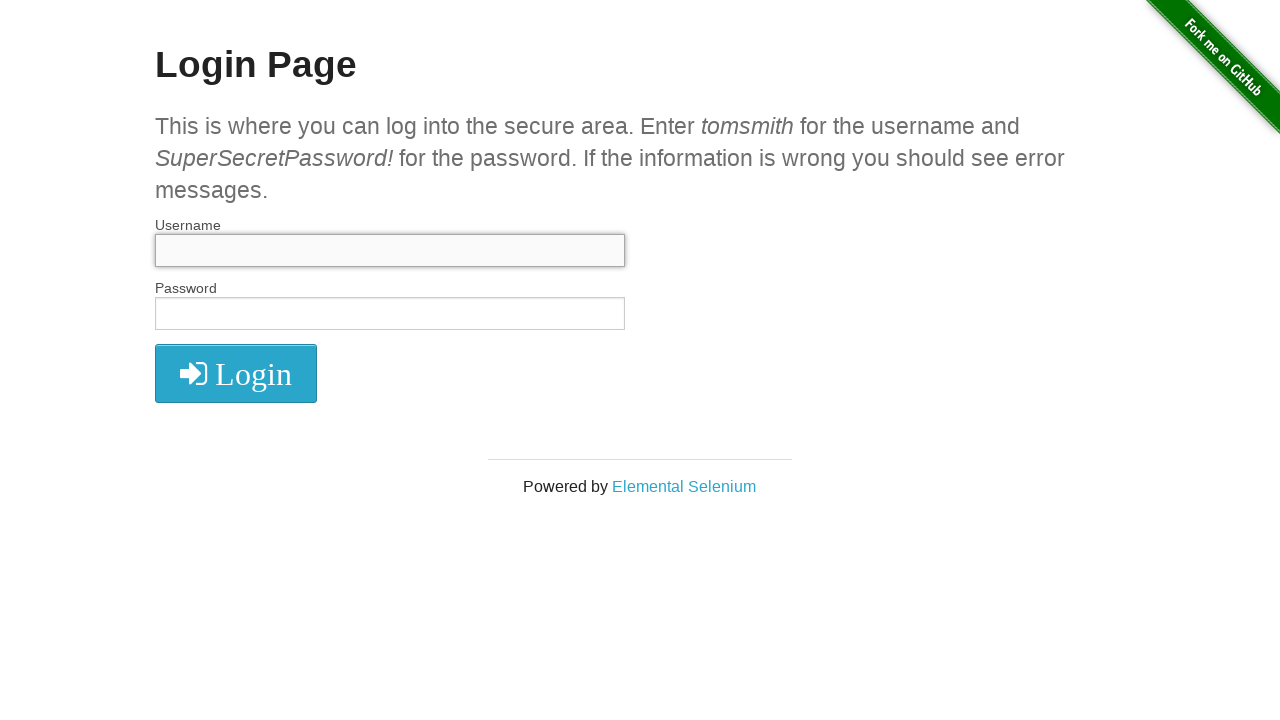

Filled username field with 'tmsmith' on #username
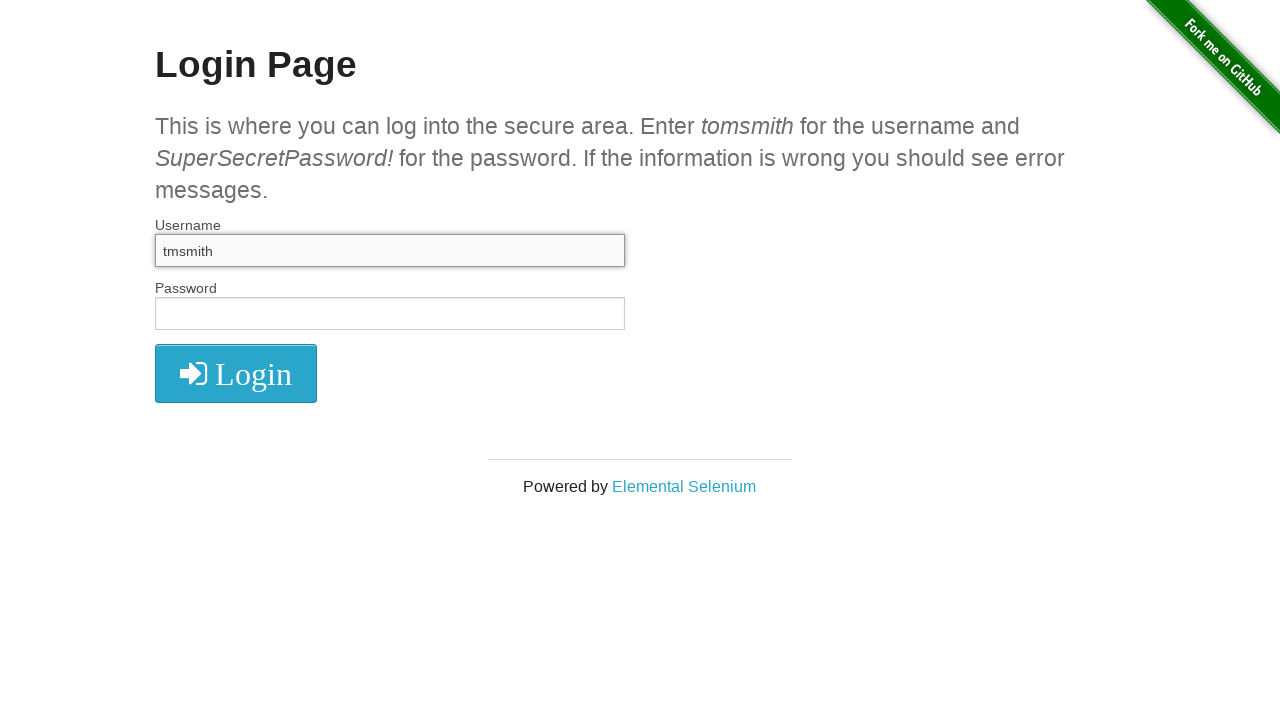

Pressed Meta+A to select all text in username field on #username
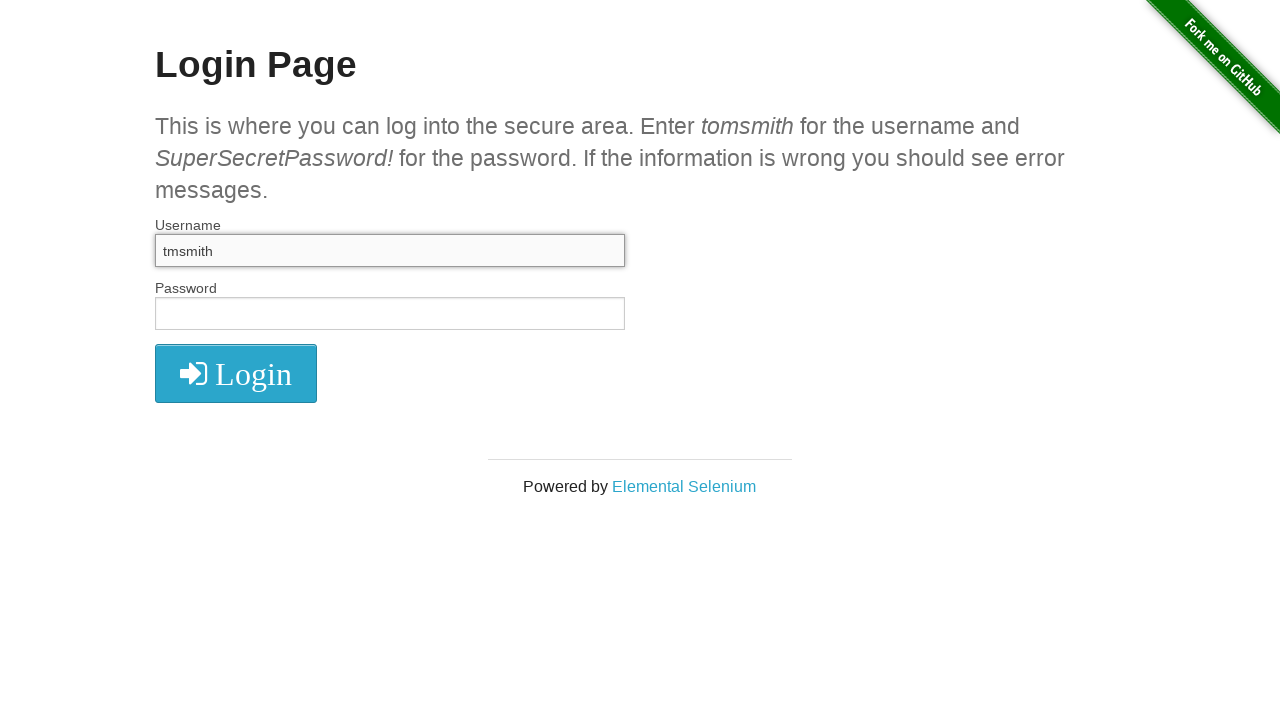

Pressed Backspace to delete selected text on #username
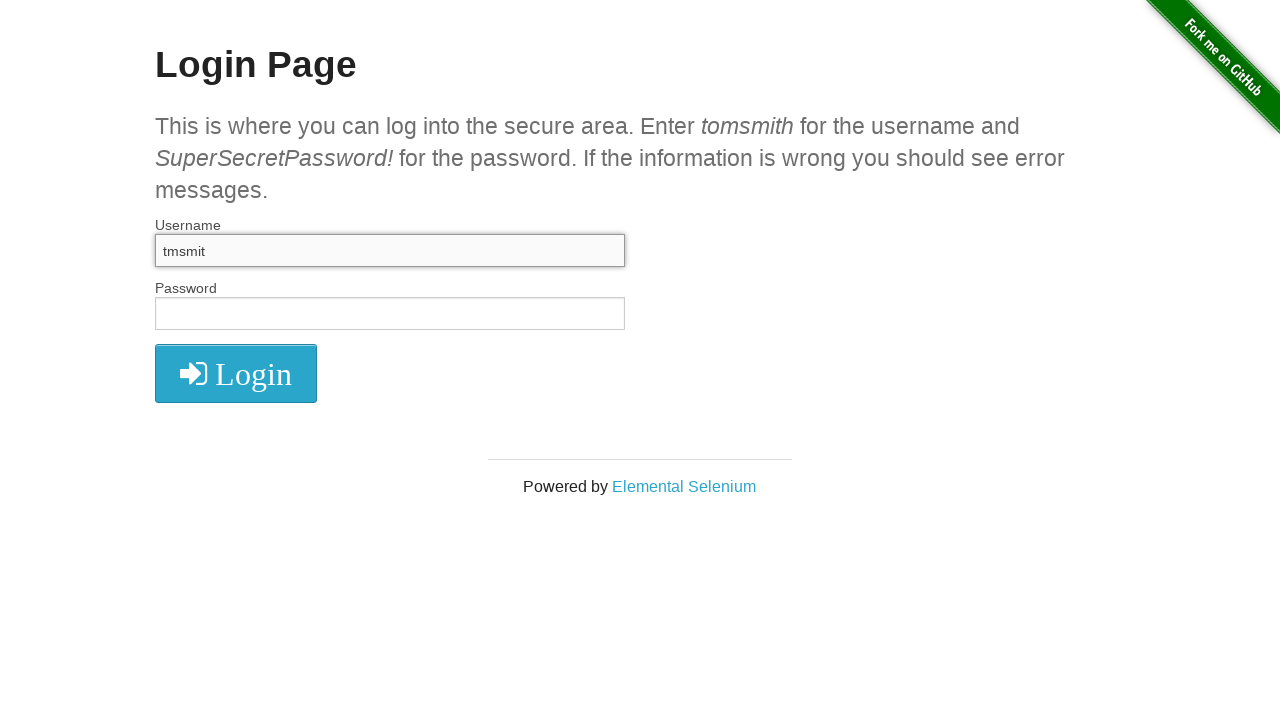

Filled username field with 'tmsmith' again on #username
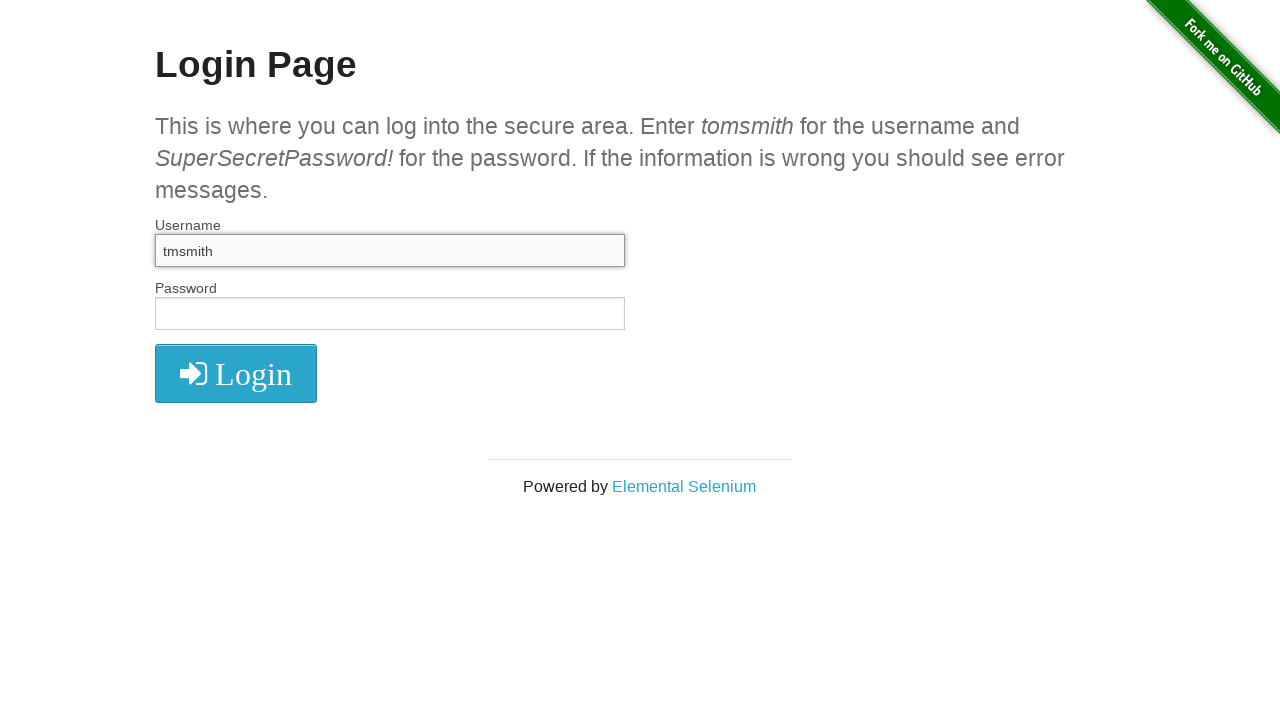

Pressed ArrowLeft to move cursor one position left on #username
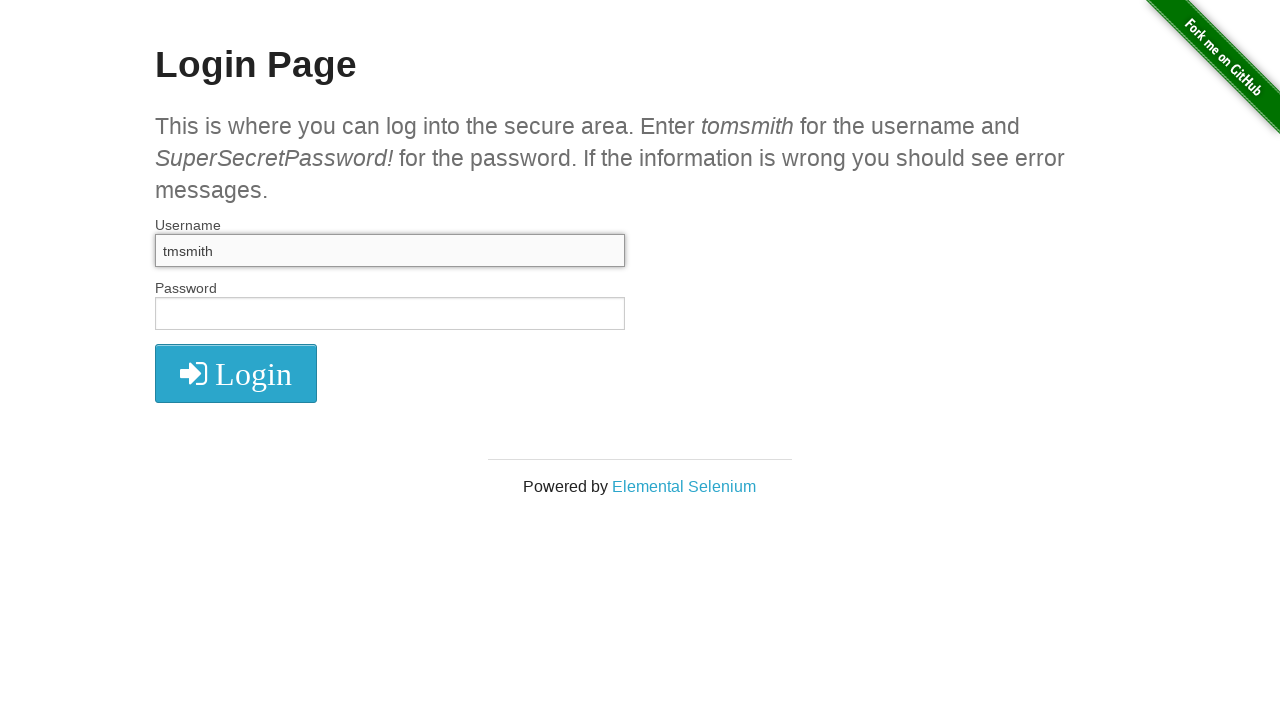

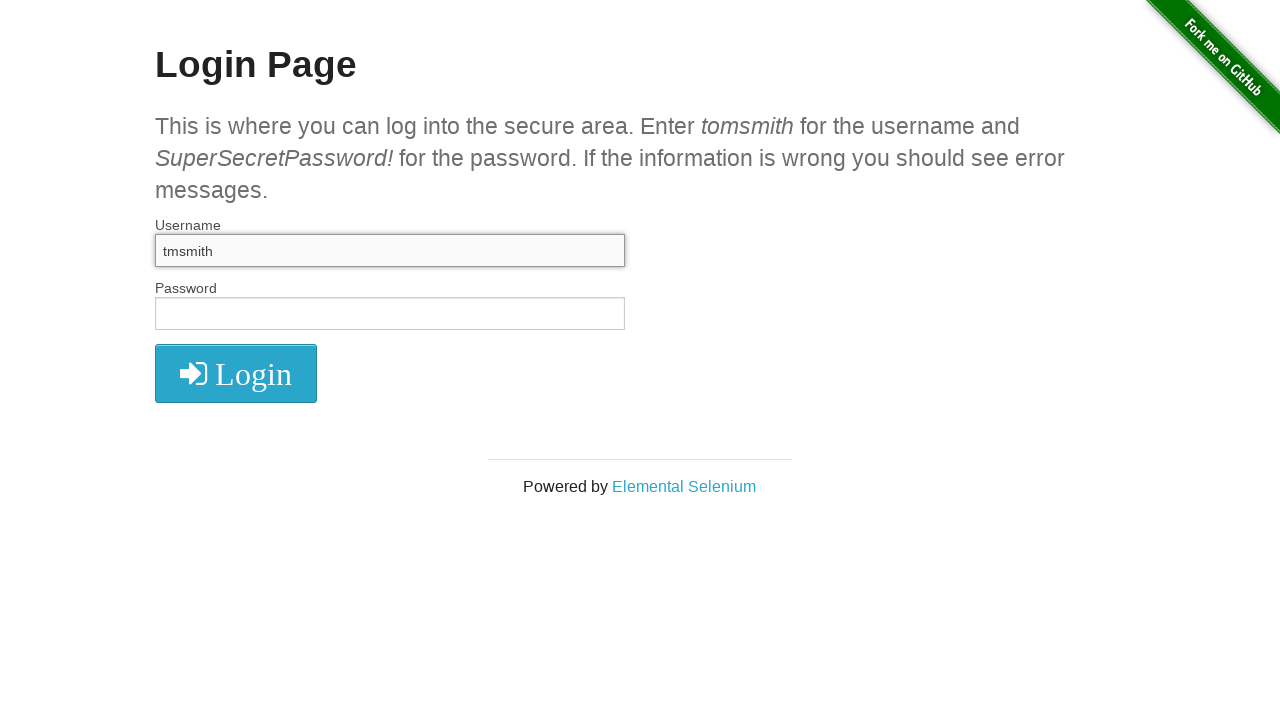